Tests JavaScript alert handling by clicking buttons that trigger three types of JS alerts (simple alert, confirm dialog, and prompt dialog), accepting each and verifying the results.

Starting URL: https://the-internet.herokuapp.com/javascript_alerts

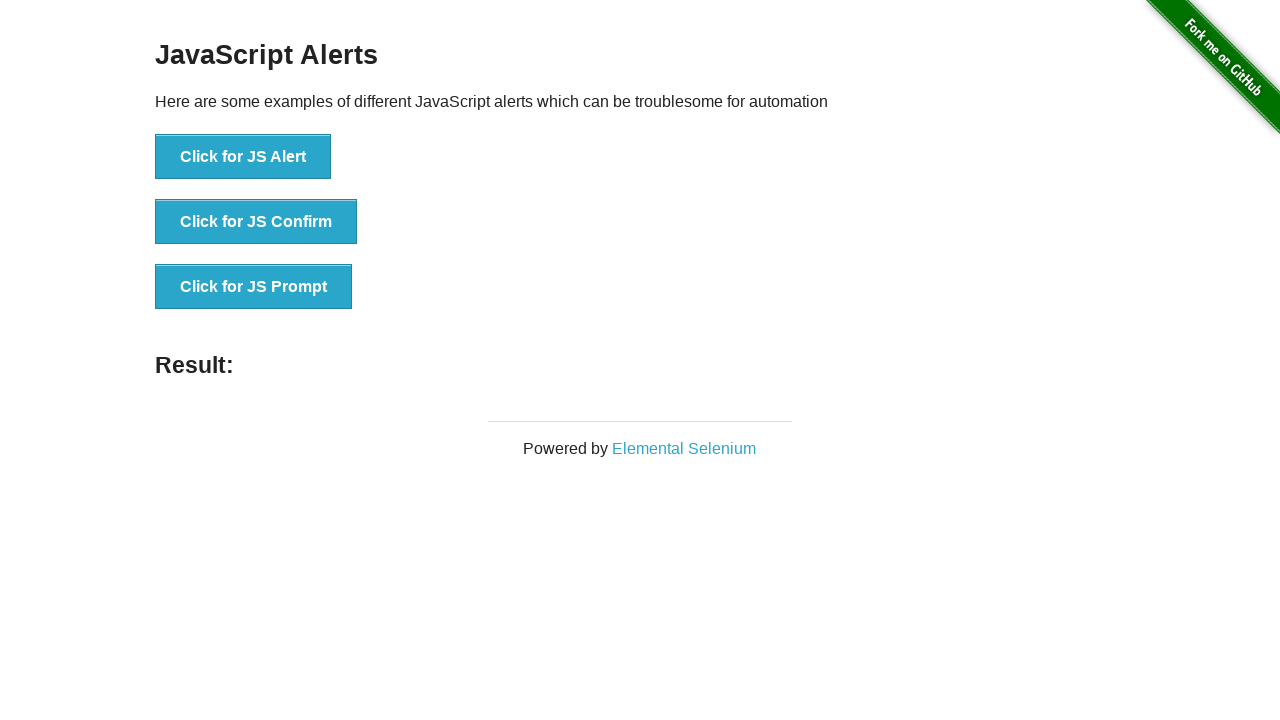

Clicked button to trigger simple JS alert at (243, 157) on xpath=//button[normalize-space()='Click for JS Alert']
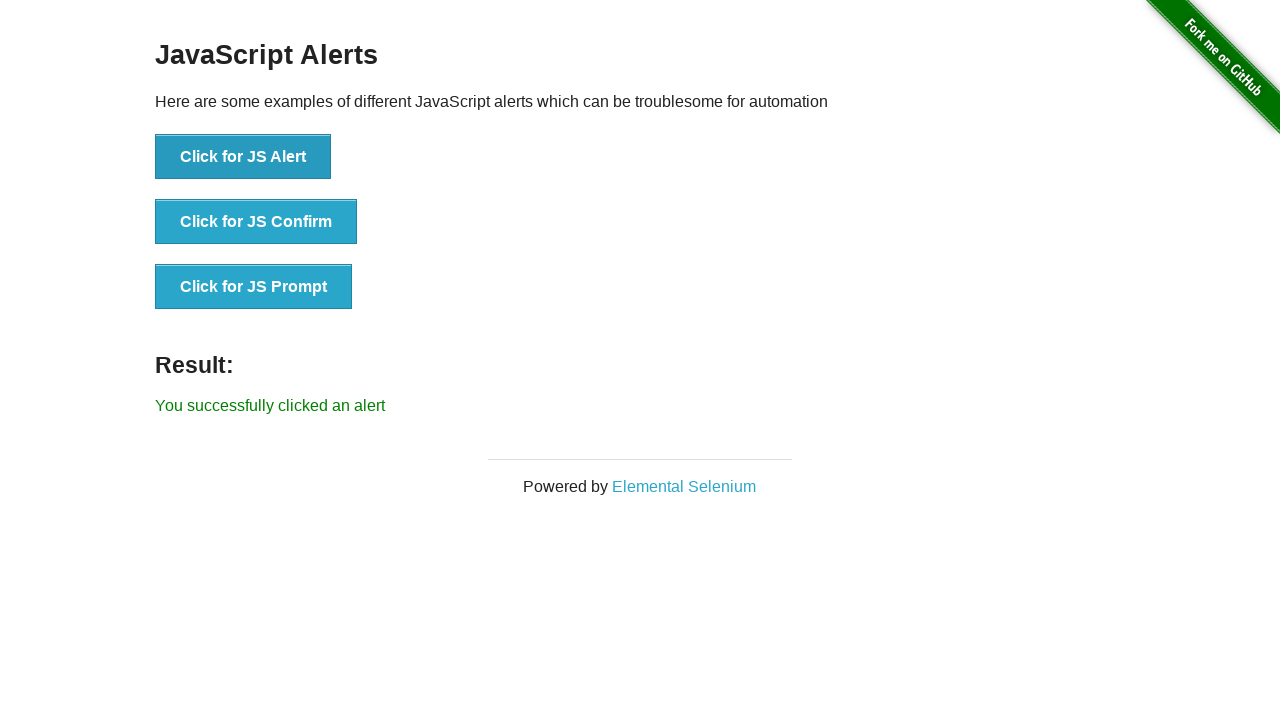

Set up dialog handler to accept alerts
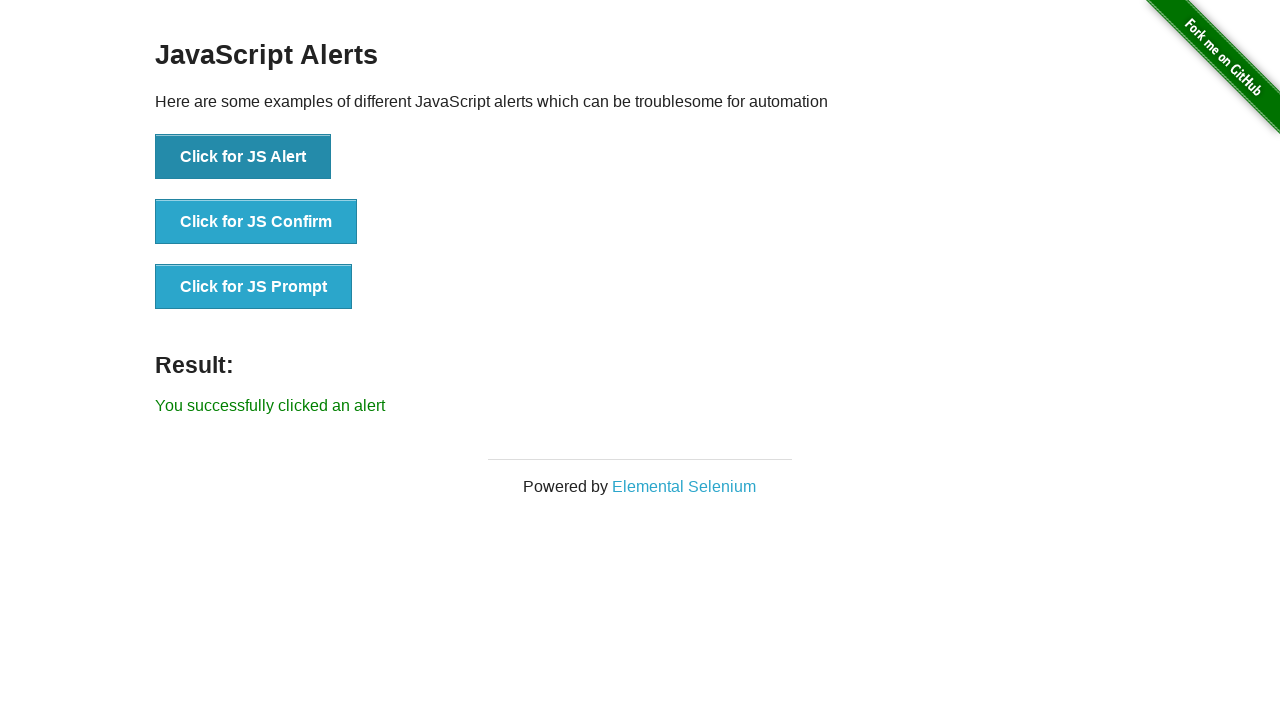

Clicked JS alert button again and accepted the alert at (243, 157) on xpath=//button[normalize-space()='Click for JS Alert']
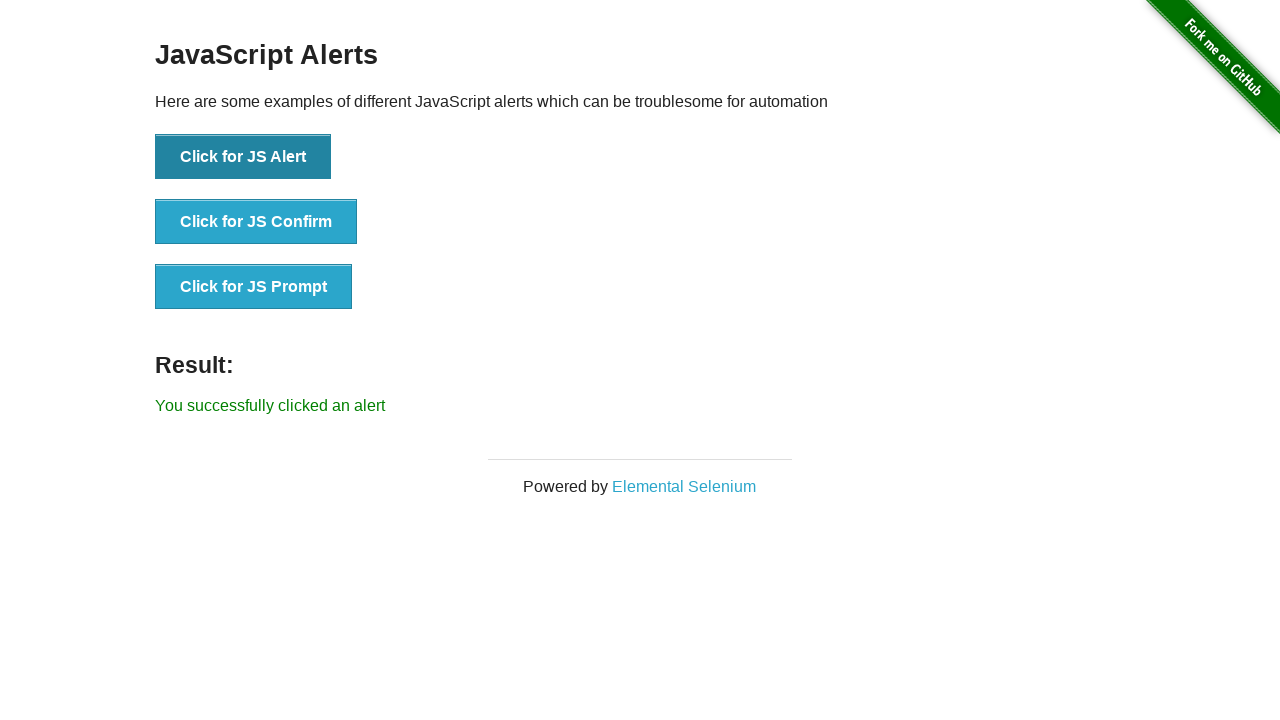

Waited 1 second for alert to be processed
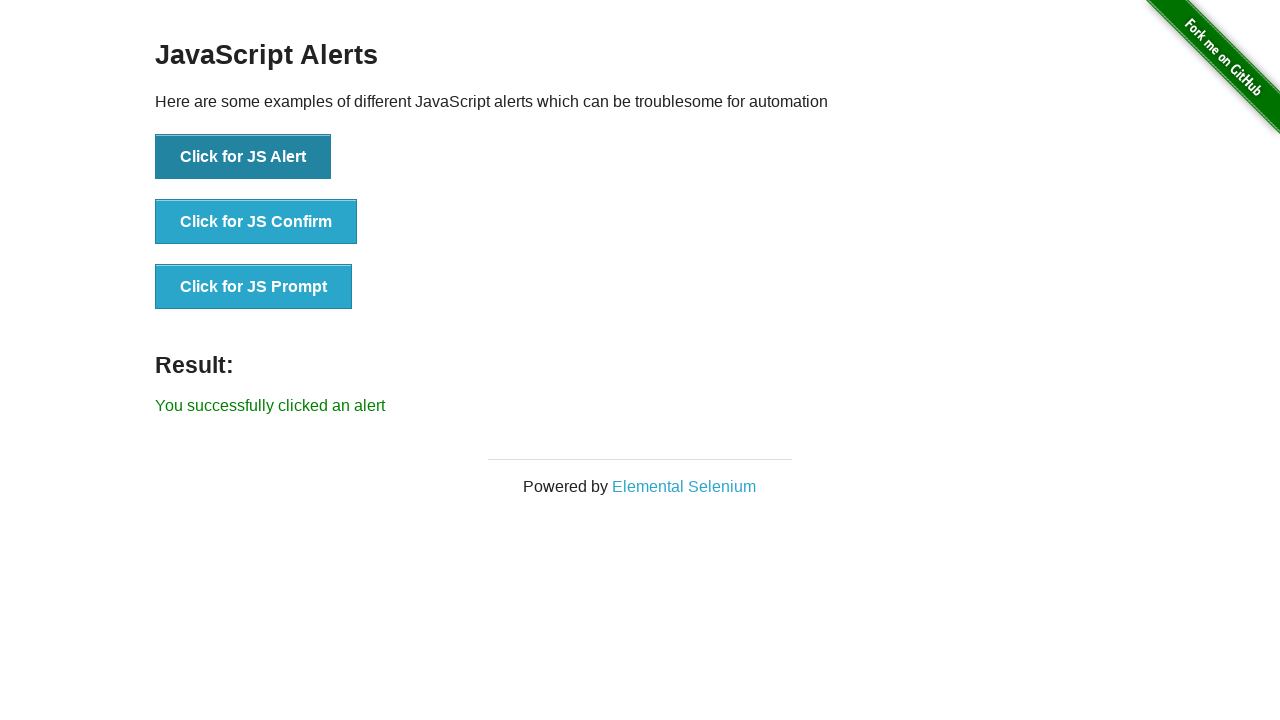

Set up dialog handler to accept confirm dialog
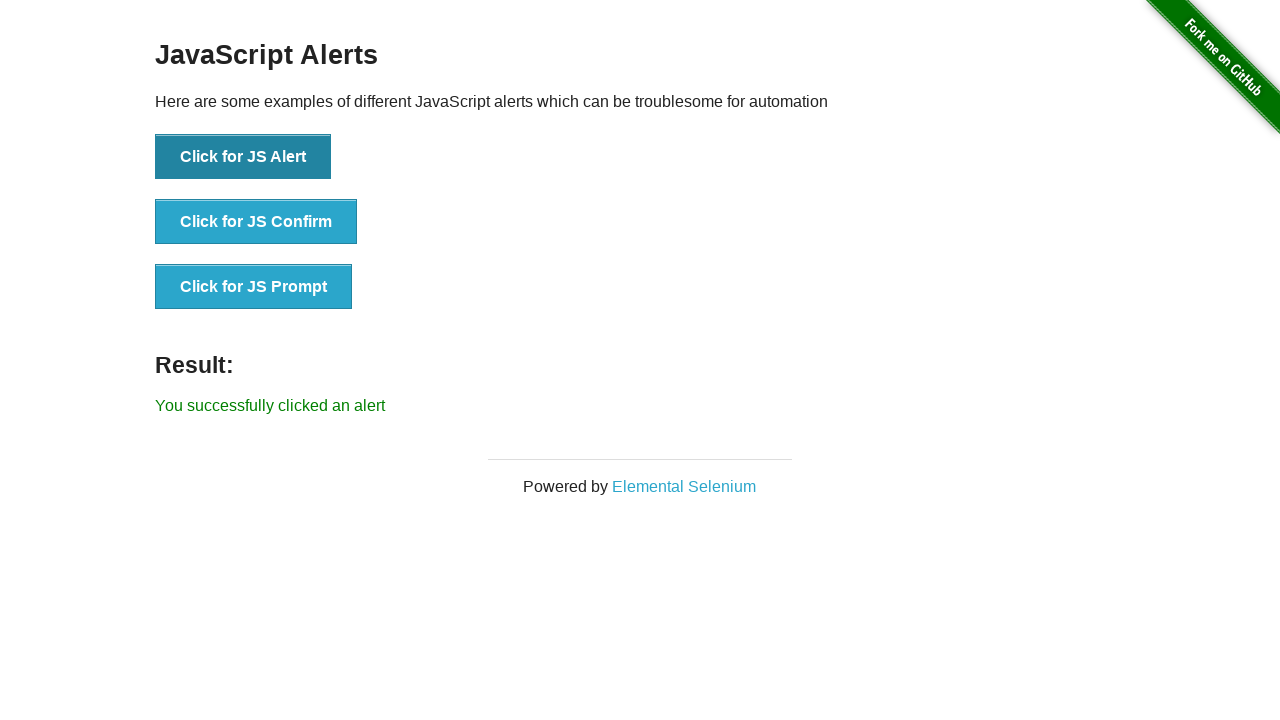

Clicked button to trigger JS confirm dialog and accepted it at (256, 222) on xpath=//button[normalize-space()='Click for JS Confirm']
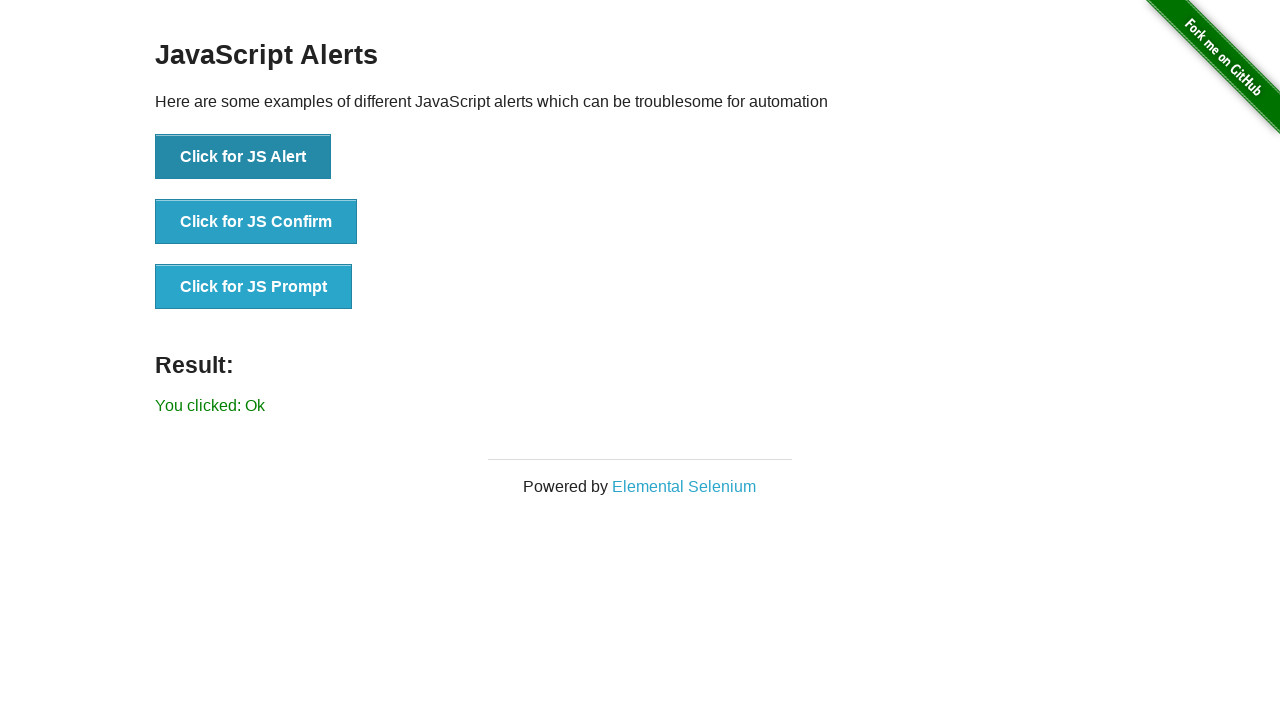

Waited 1 second for confirm dialog to be processed
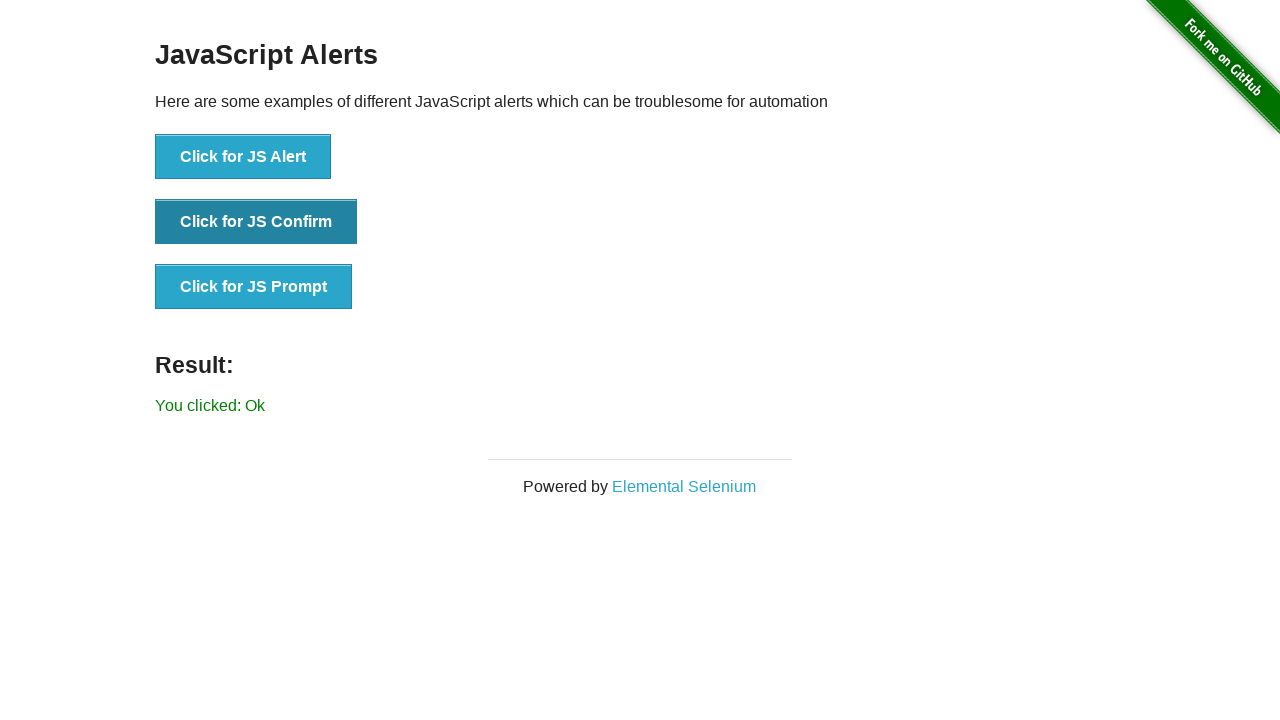

Verified result text is displayed after confirm dialog
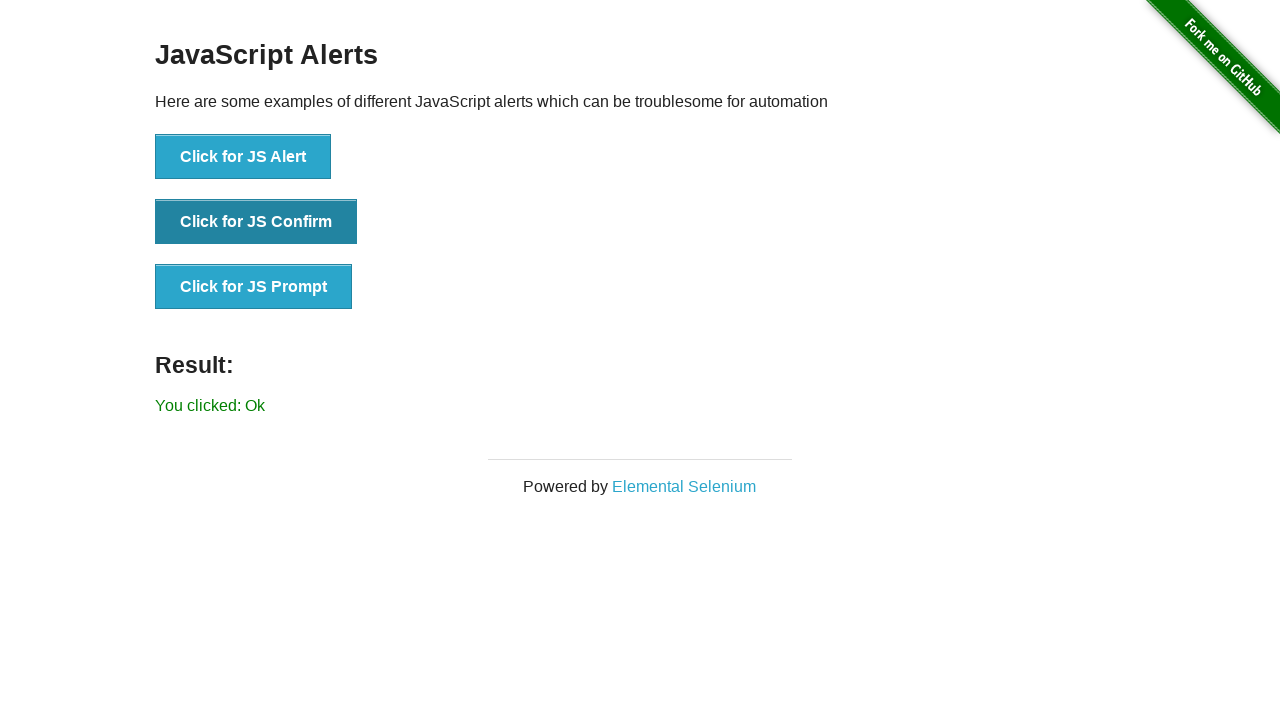

Set up dialog handler to accept prompt dialog with 'Hello World'
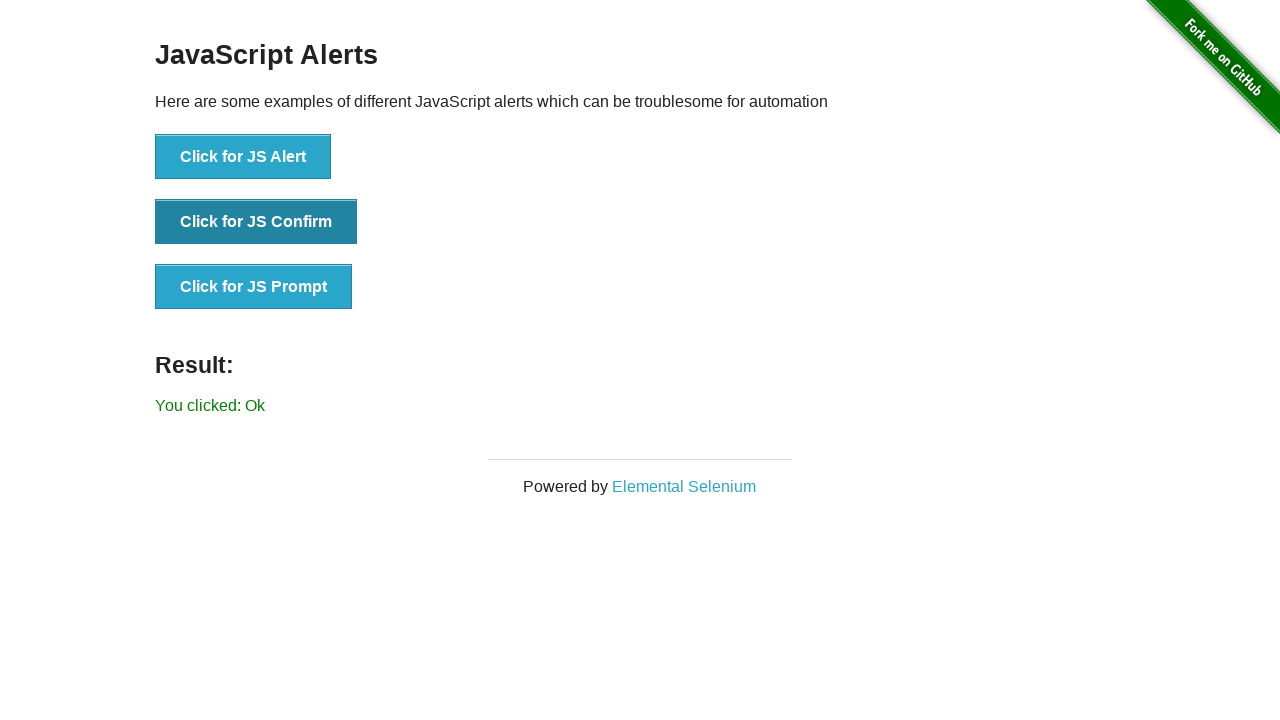

Clicked button to trigger JS prompt dialog and accepted with text at (254, 287) on xpath=//button[normalize-space()='Click for JS Prompt']
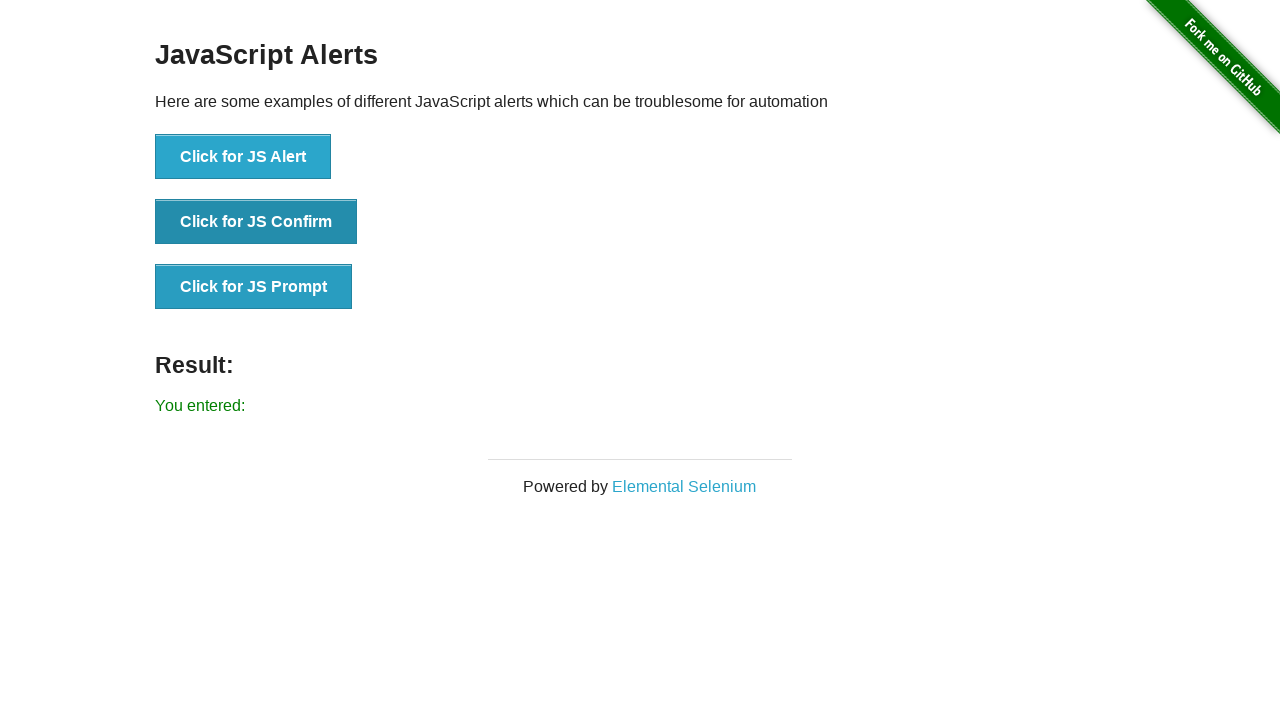

Waited 1 second for prompt dialog to be processed
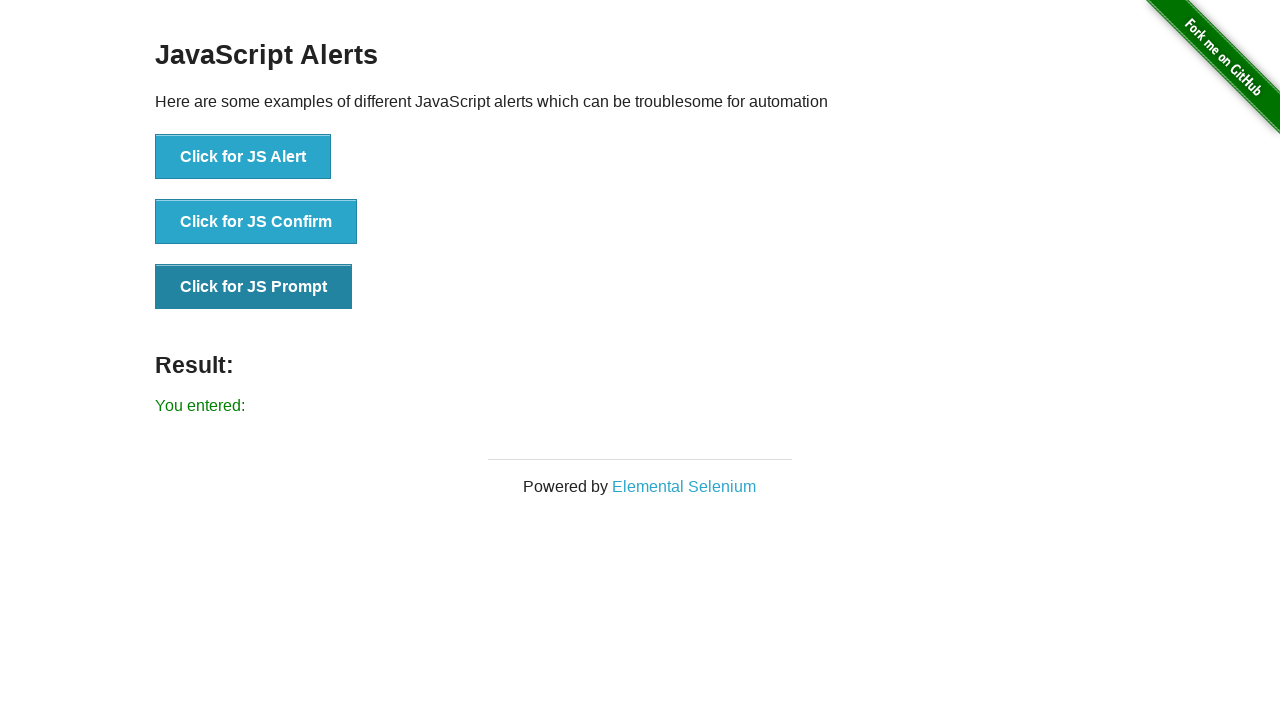

Verified result text is displayed after prompt dialog
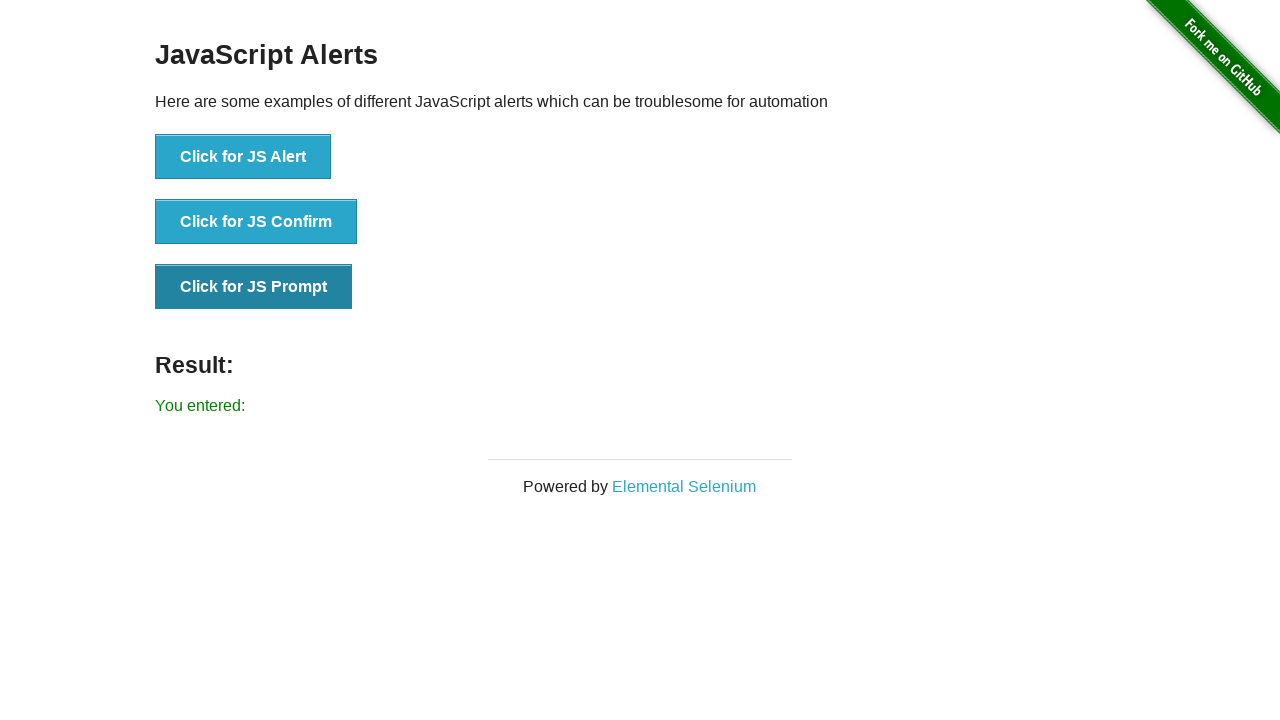

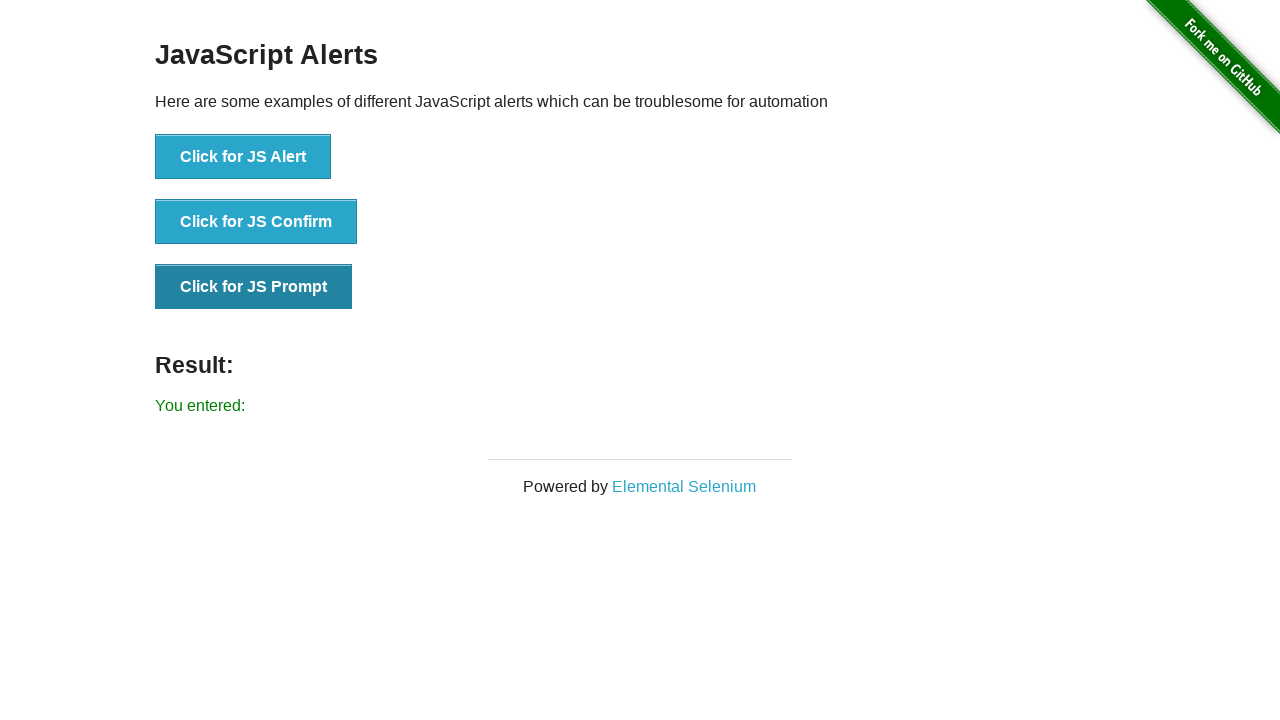